Tests Page Object Model implementation by interacting with form fields on the Sauce Demo login page to verify WebElement initialization and interaction

Starting URL: https://www.saucedemo.com/

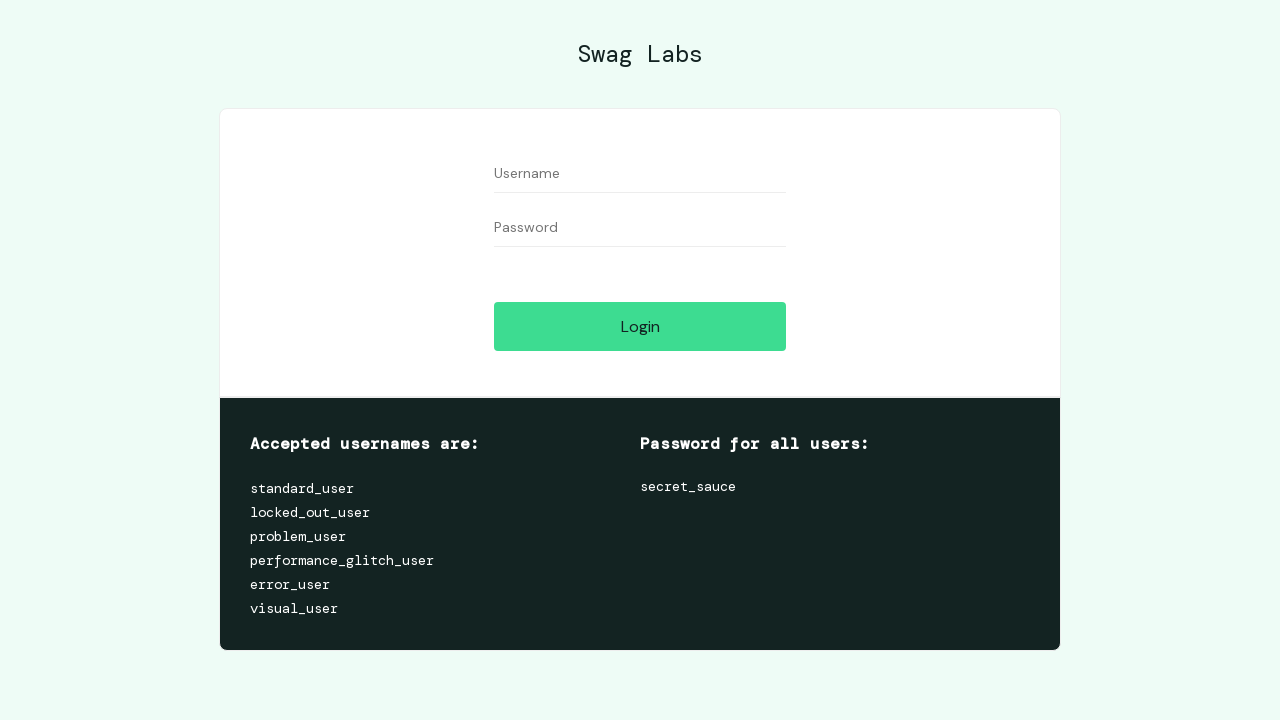

Filled username field with 'a' on *[data-test='username']
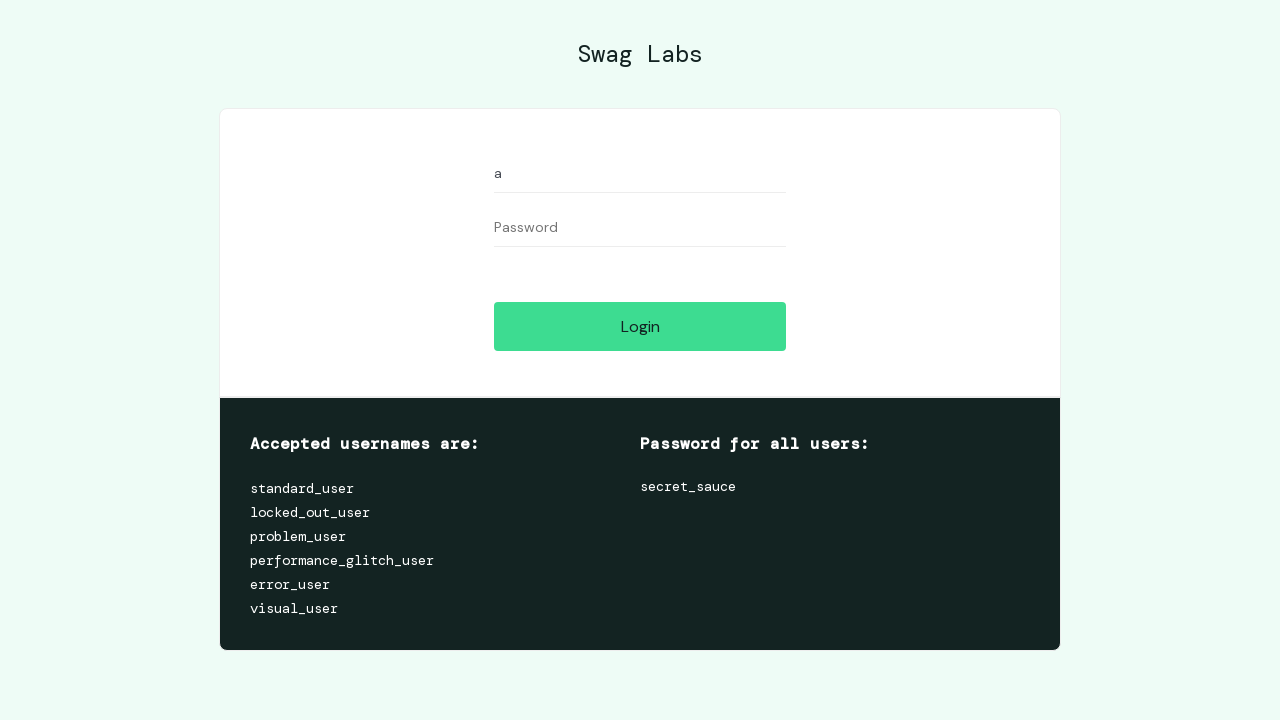

Filled password field with 'a' on *[data-test='password']
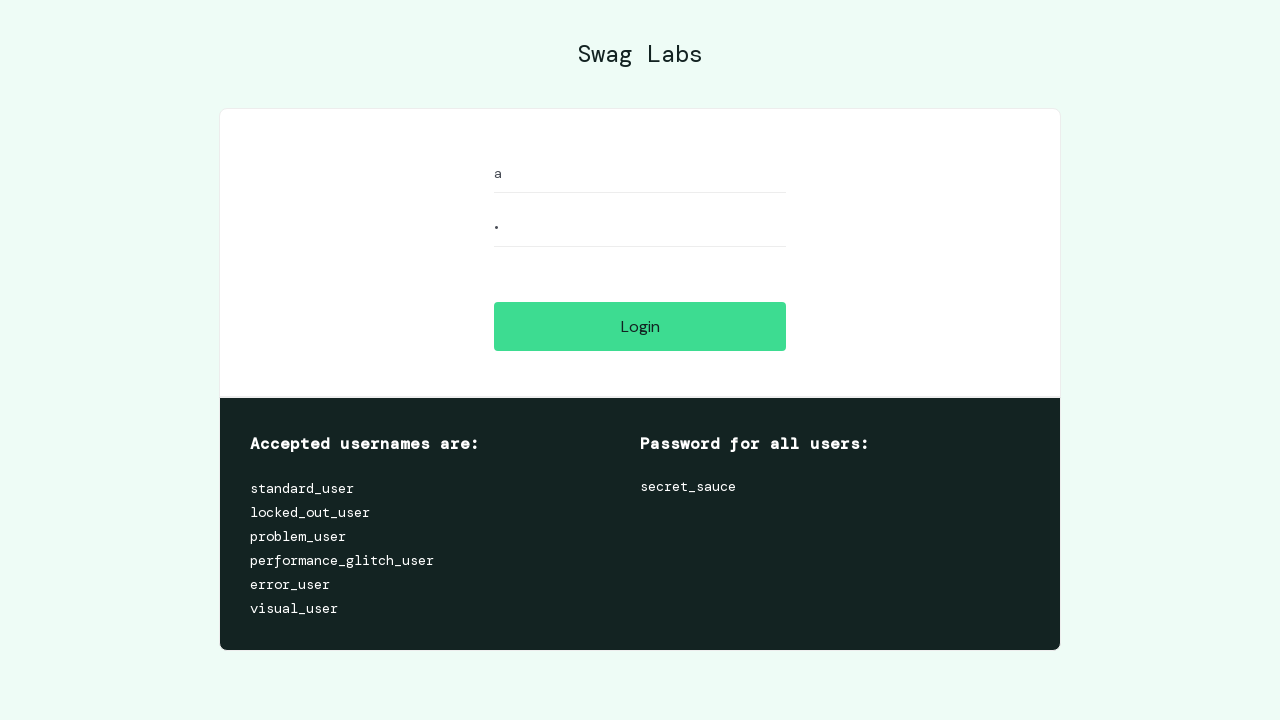

Verified login button is present on the page
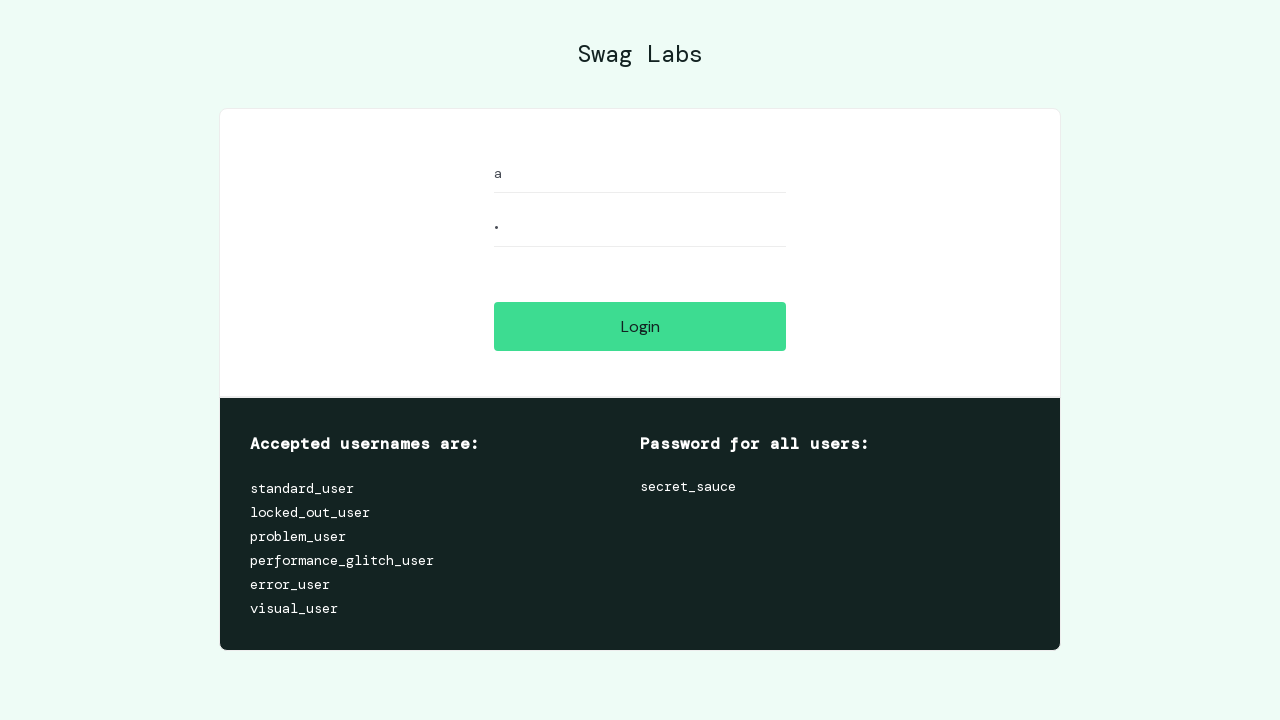

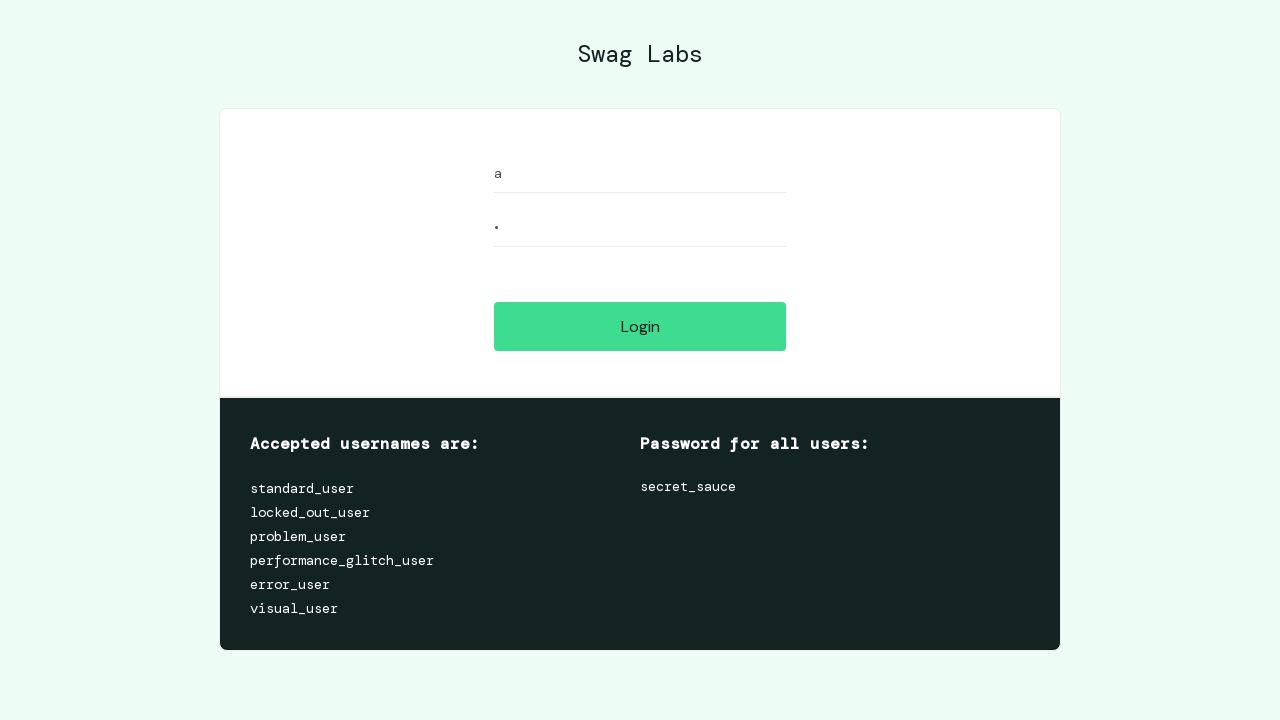